Tests a signup/registration form by filling in first name, last name, and email fields, then submitting the form

Starting URL: https://secure-retreat-92358.herokuapp.com/

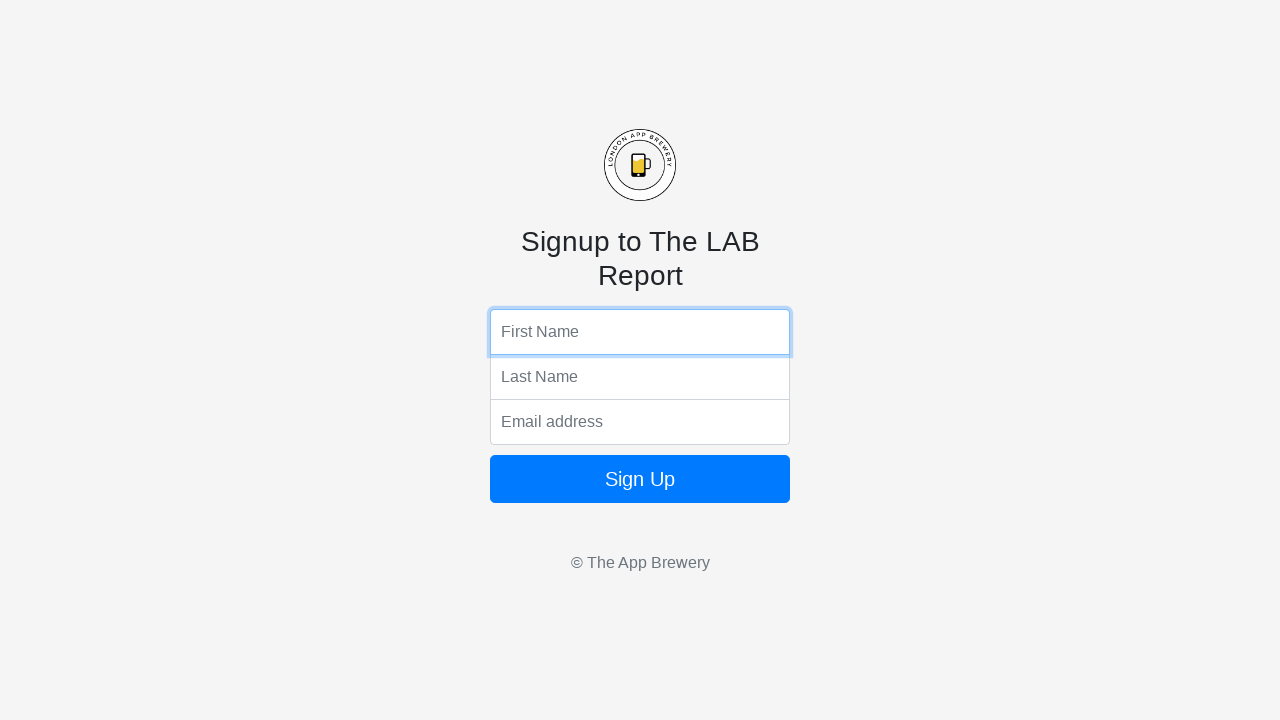

Filled first name field with 'Jennifer' on input[name='fName']
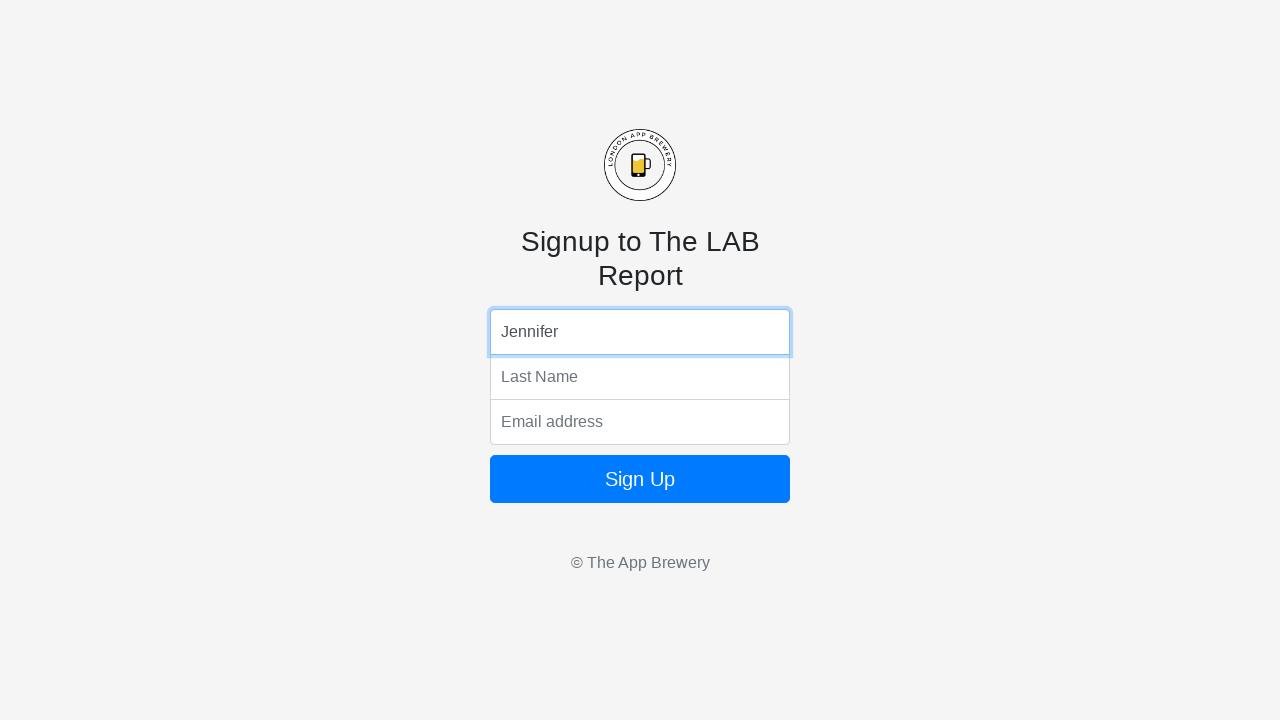

Filled last name field with 'Rodriguez' on input[name='lName']
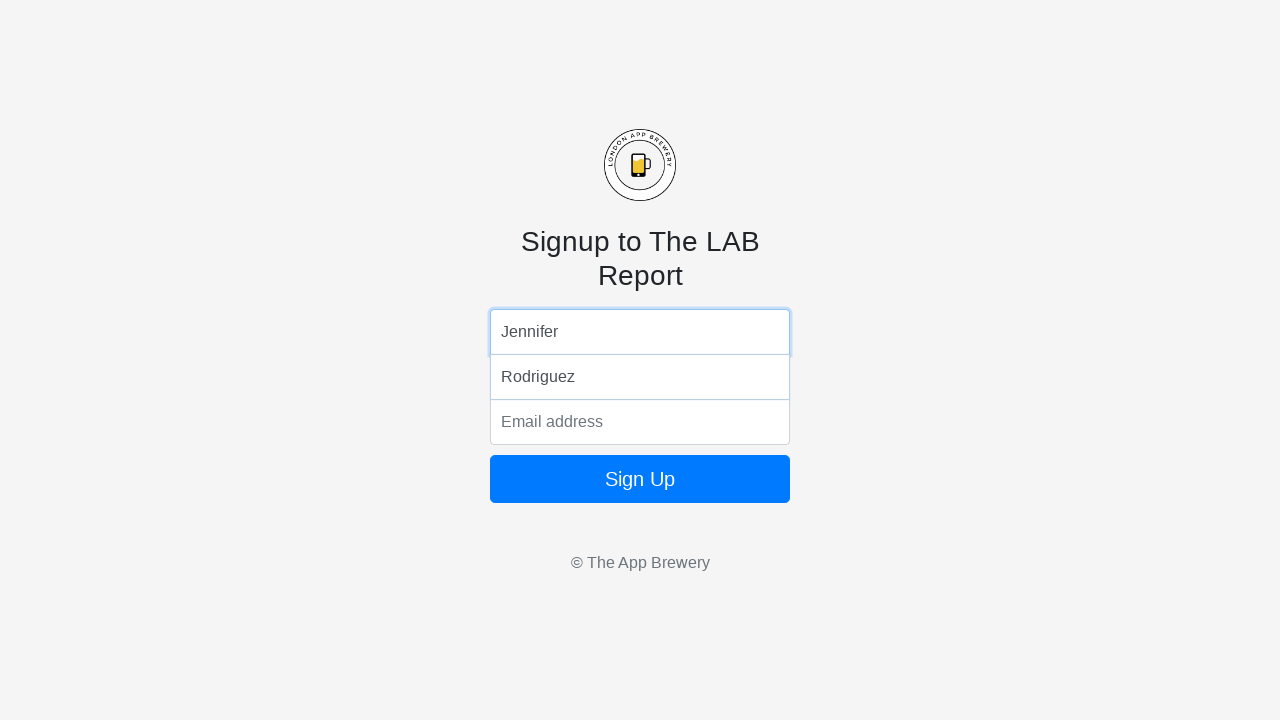

Filled email field with 'jennifer.rodriguez@example.com' on input[name='email']
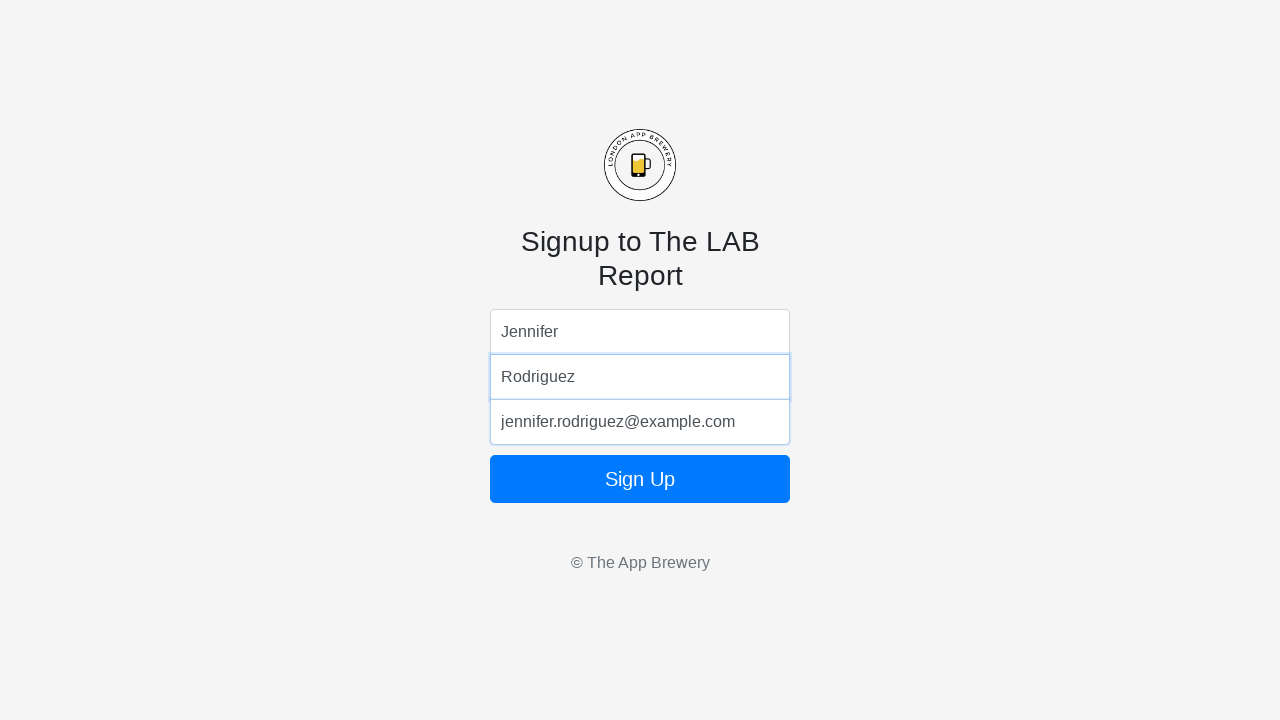

Submitted form by pressing Enter on email field on input[name='email']
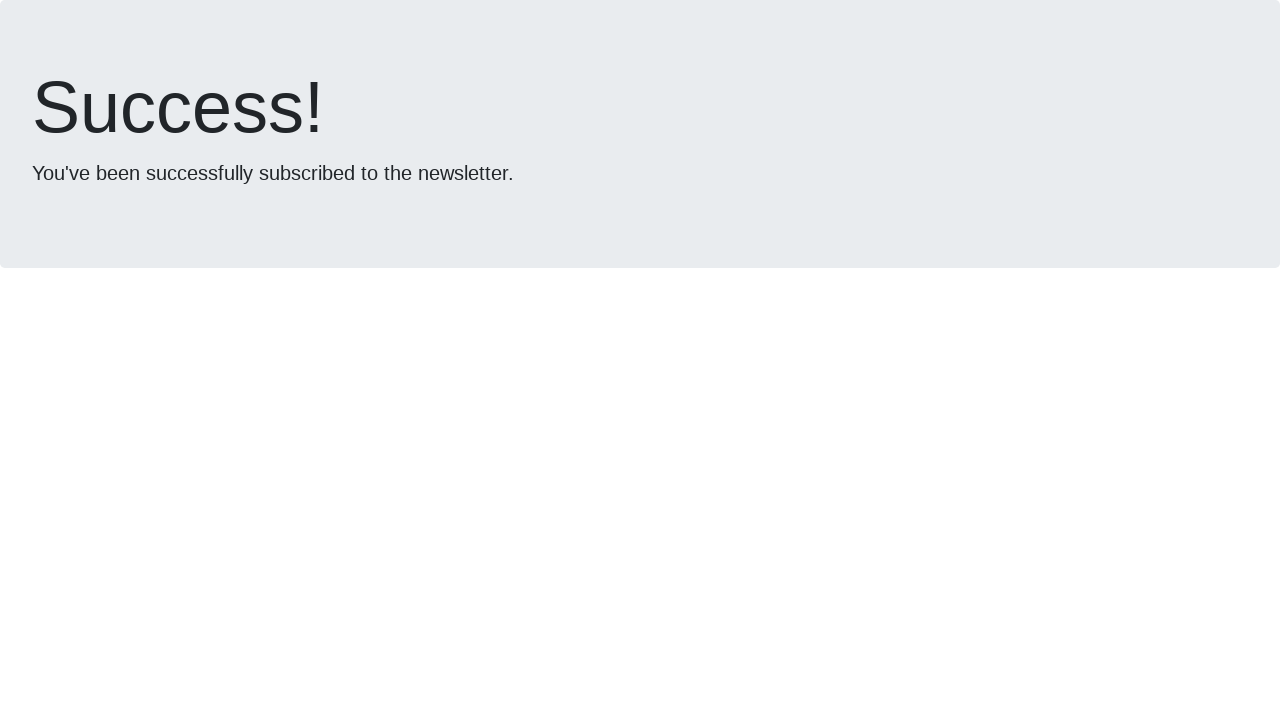

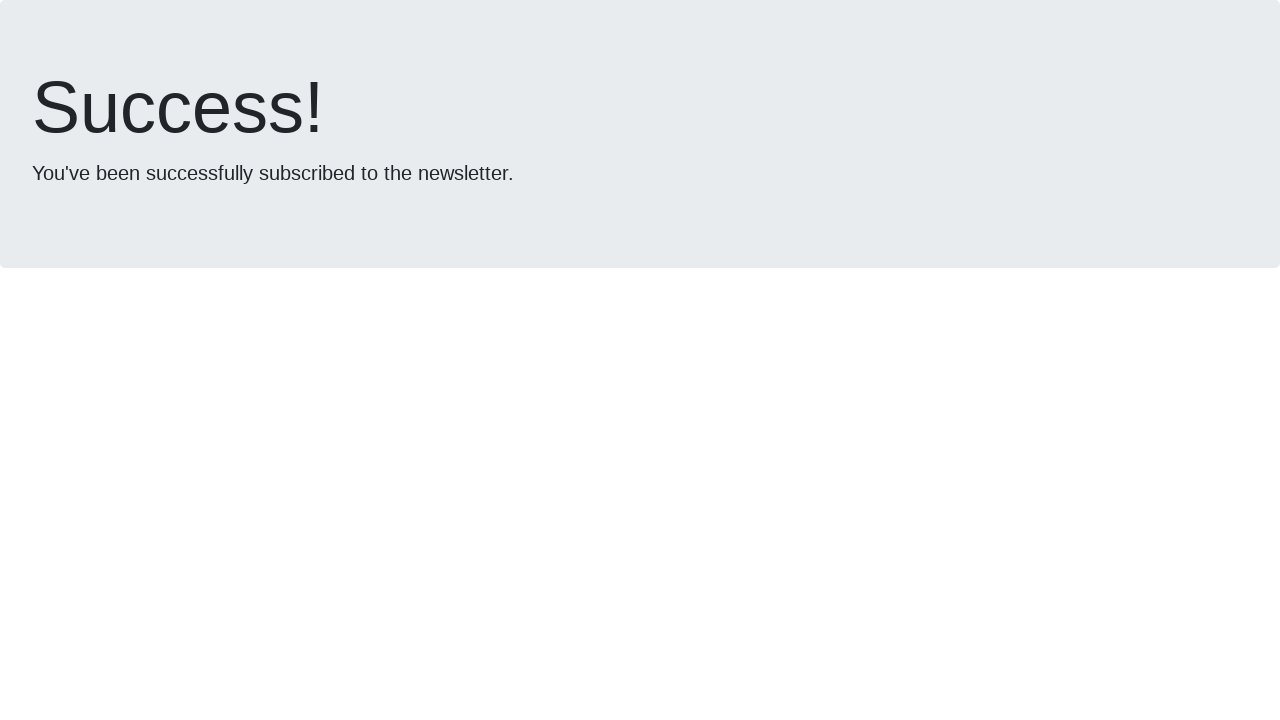